Tests a simple form by filling in first name, last name, city, and country fields using different selector strategies, then submitting the form.

Starting URL: http://suninjuly.github.io/simple_form_find_task.html

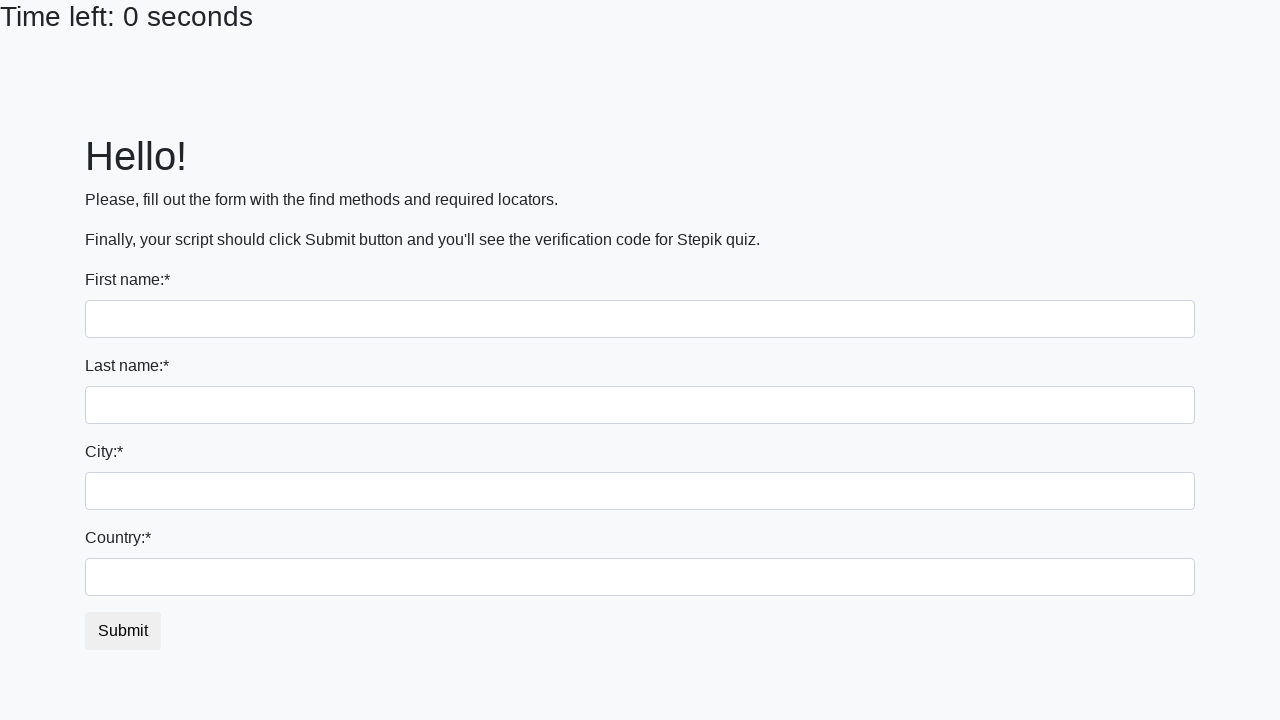

Filled first name field with 'Ivan' using tag name selector on input
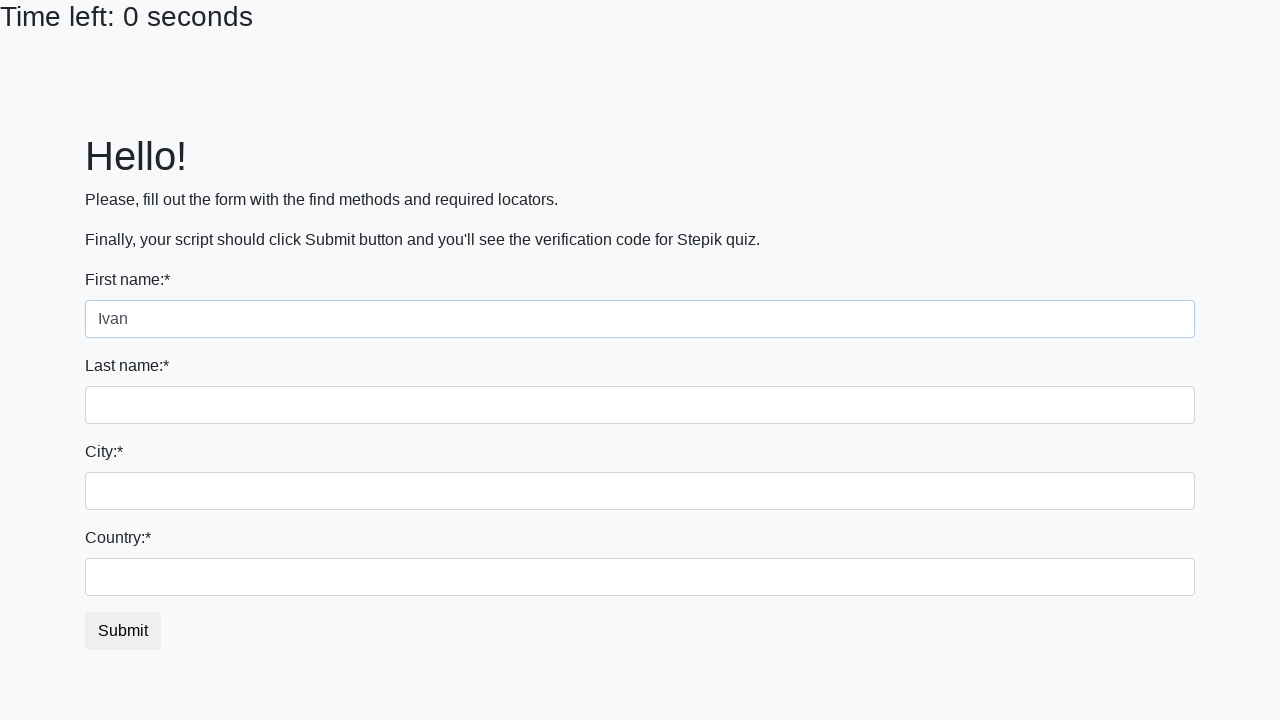

Filled last name field with 'Petrov' using name attribute selector on input[name='last_name']
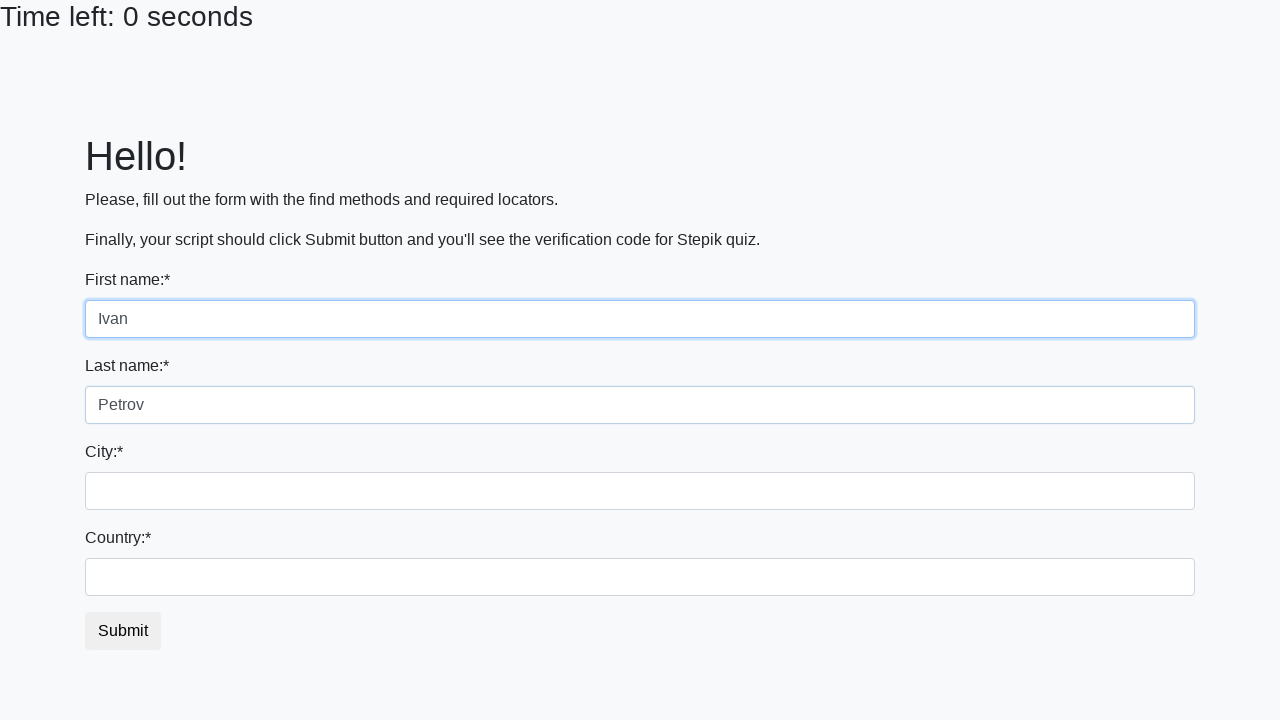

Filled city field with 'Smolensk' using class name selector on .city
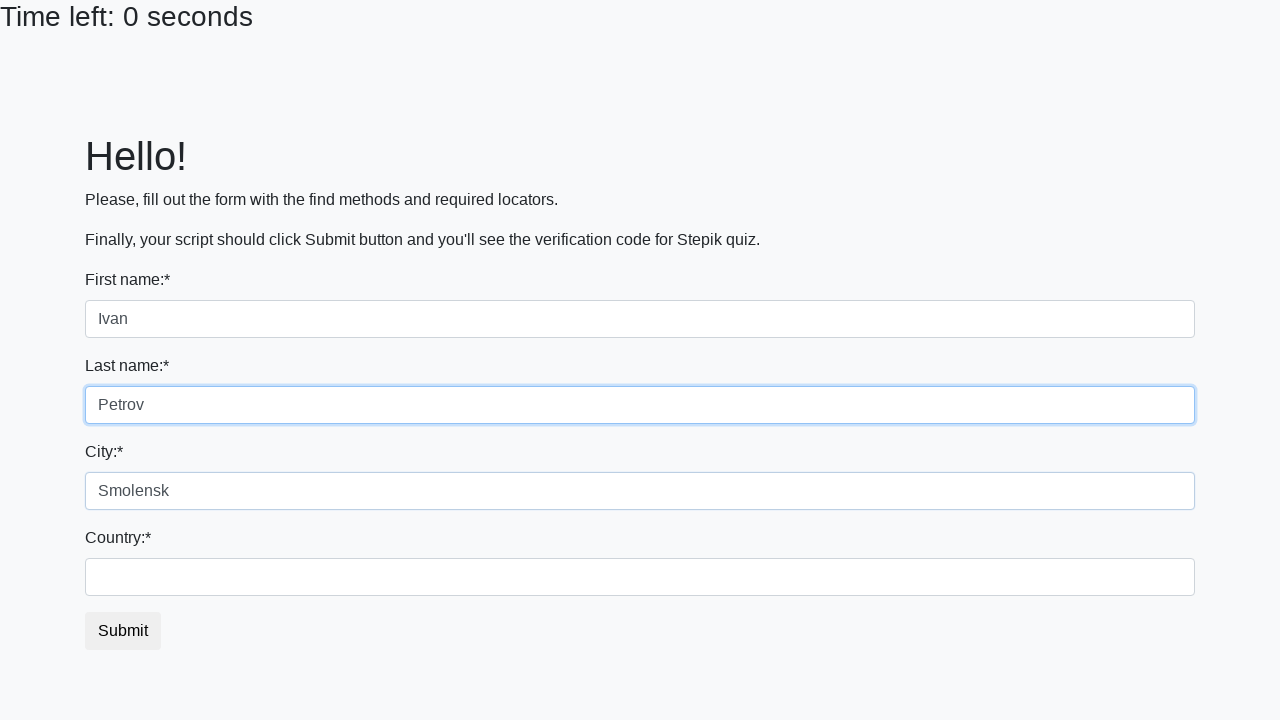

Filled country field with 'Russia' using id selector on #country
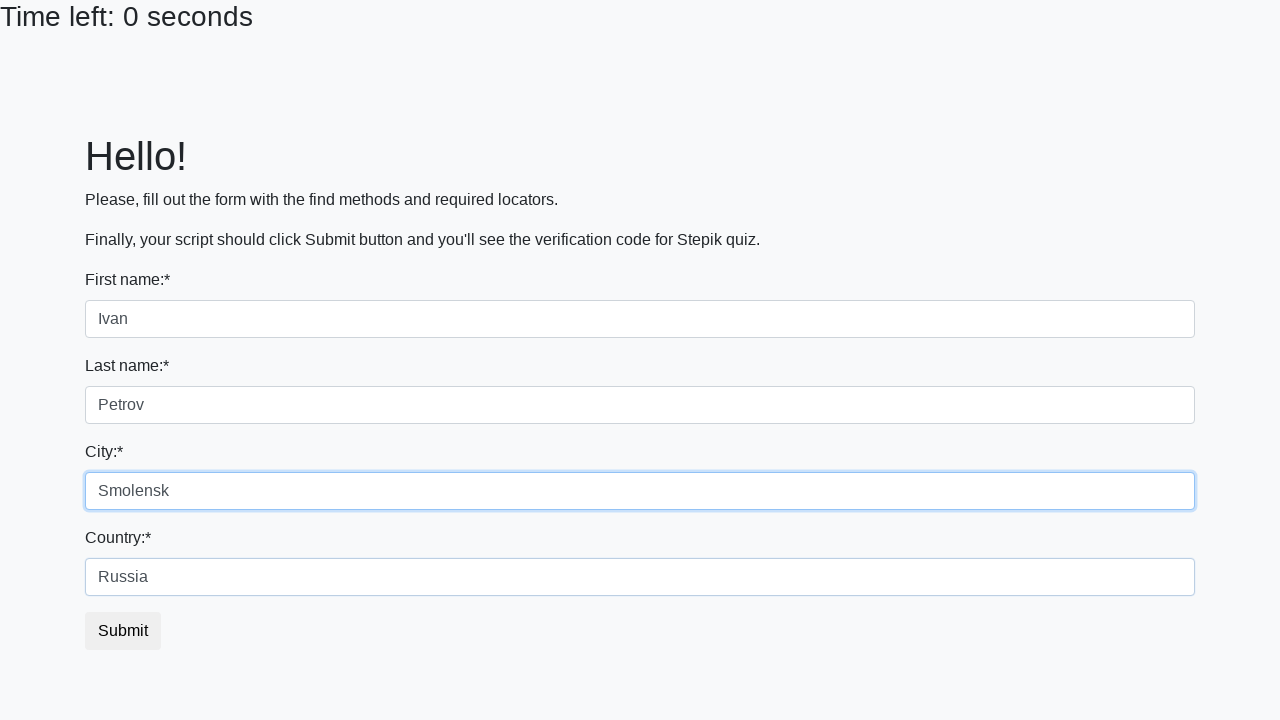

Clicked the submit button to complete the form at (123, 631) on button.btn
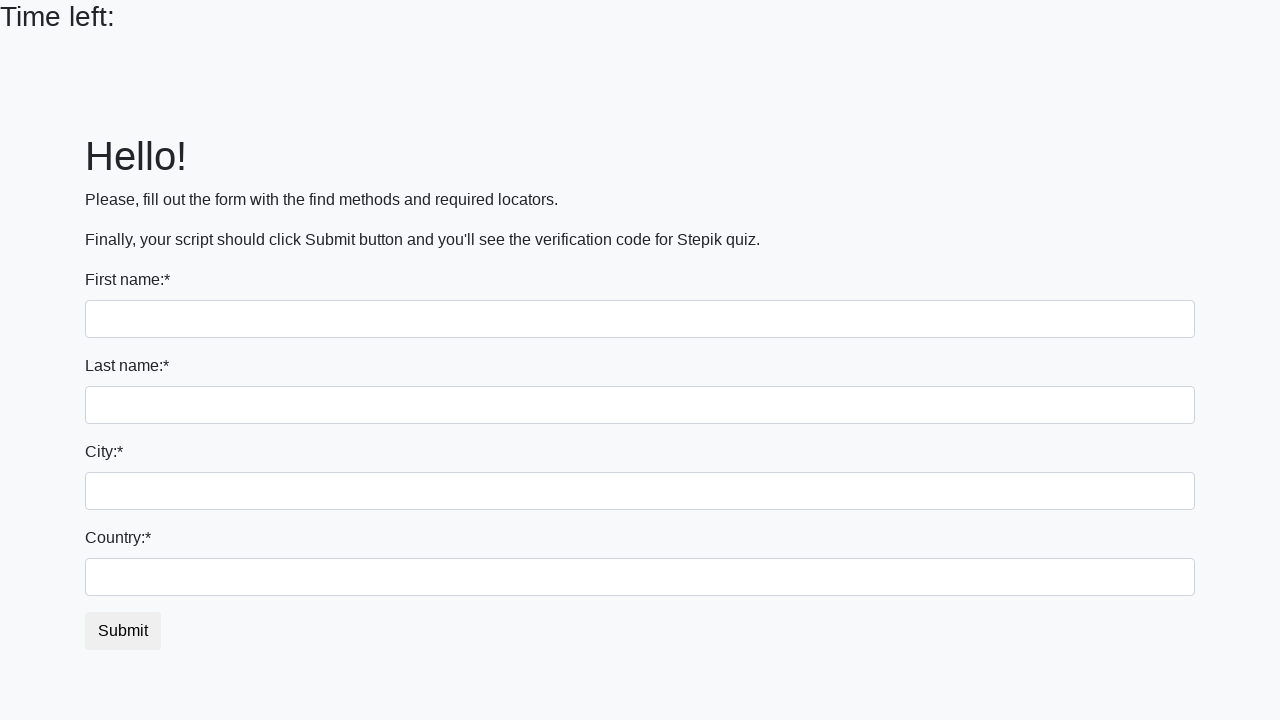

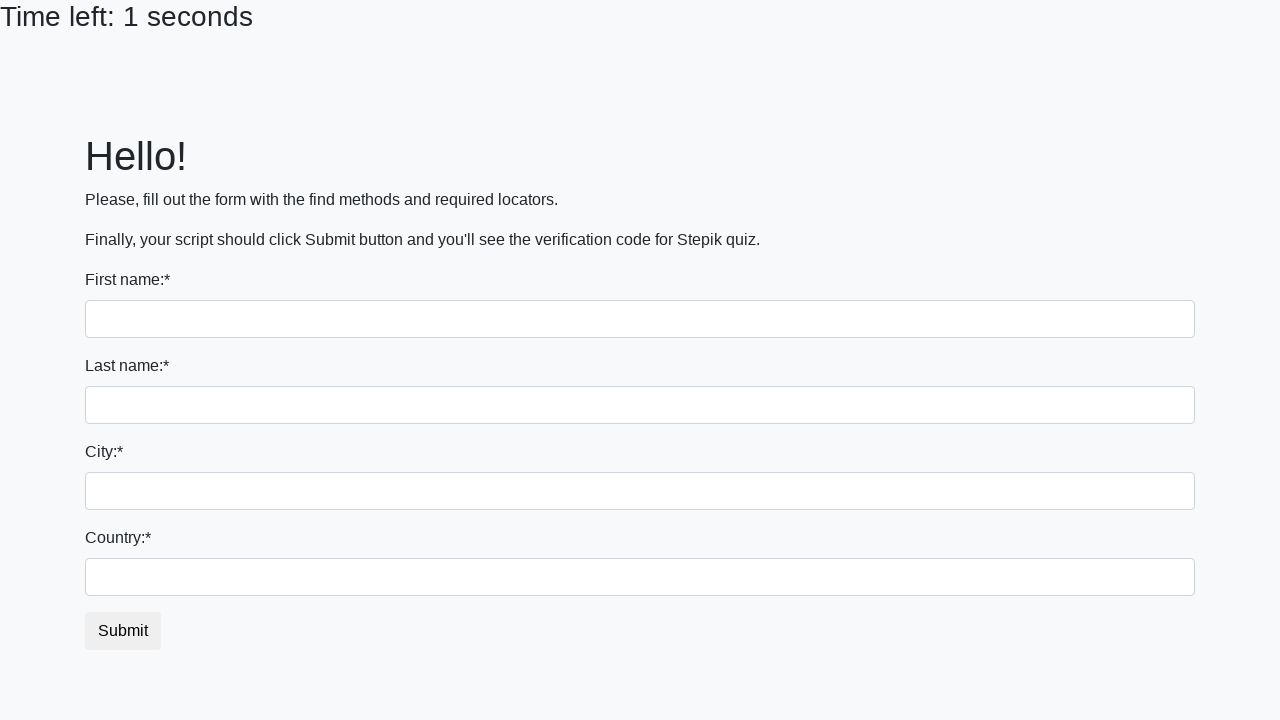